Tests opening a new window and switching between windows

Starting URL: https://the-internet.herokuapp.com/windows

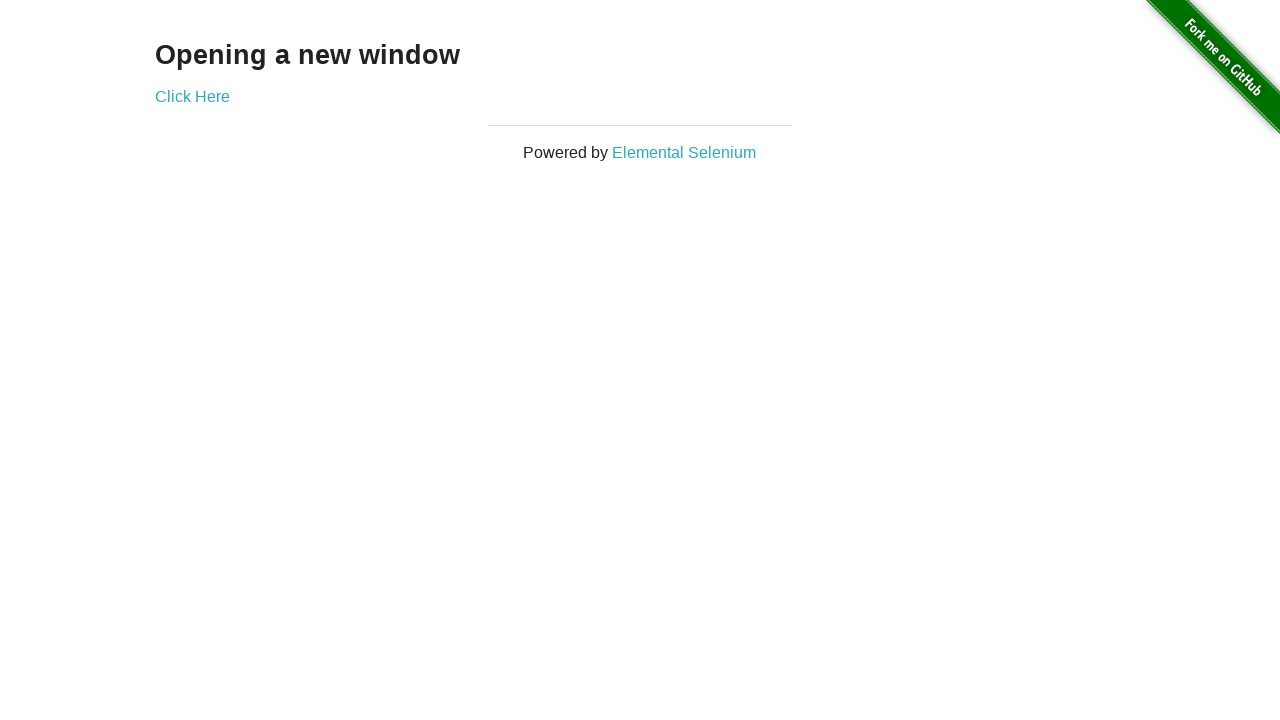

Clicked link to open new window at (192, 96) on a[target='_blank']
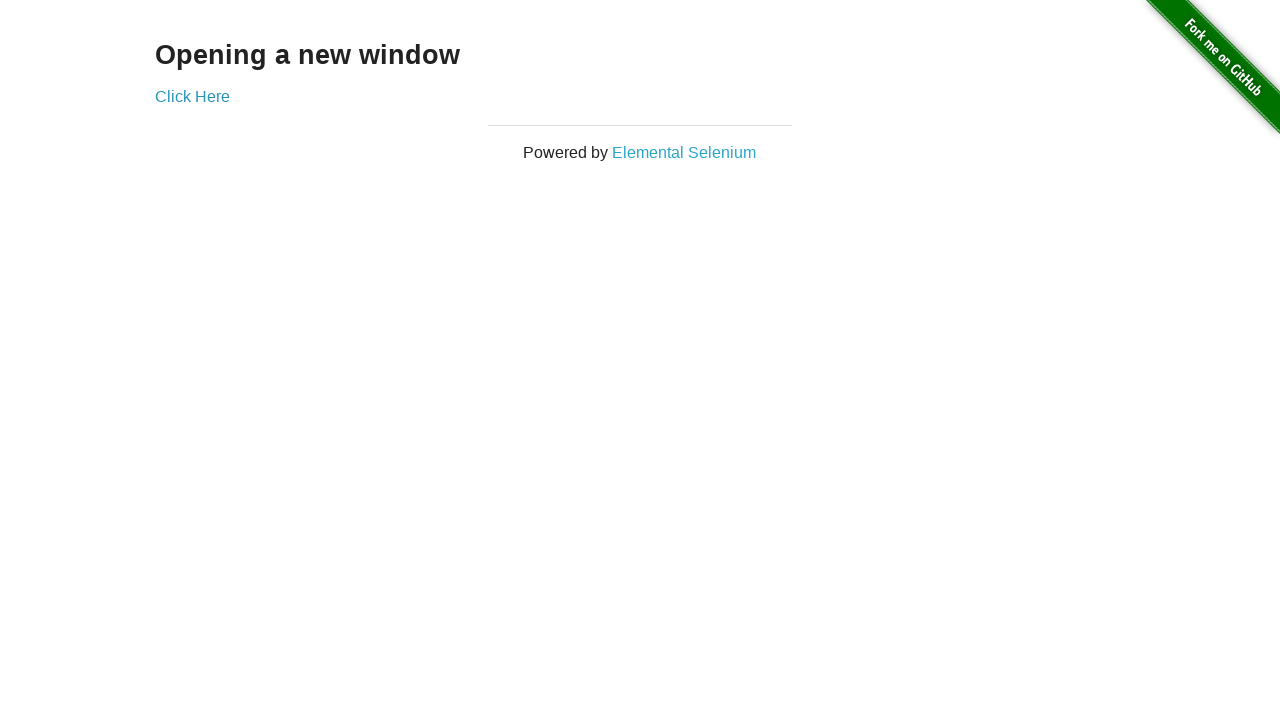

New window opened and captured
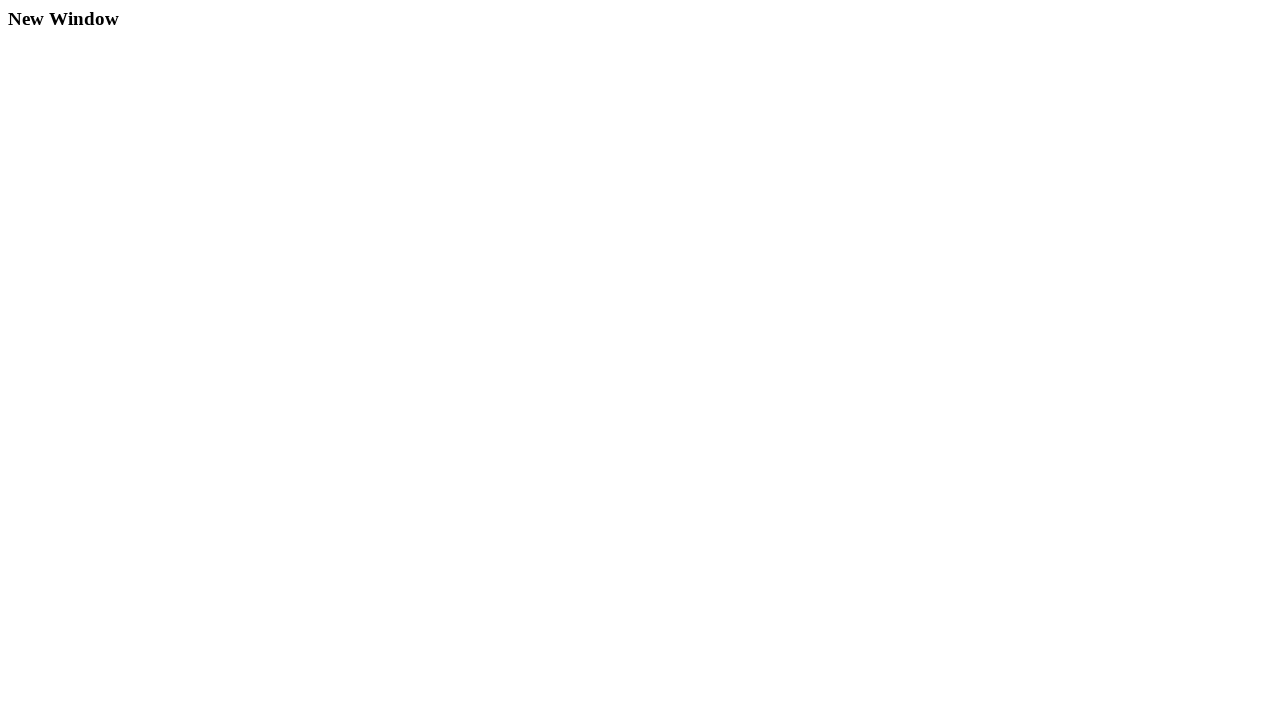

New window content verified - 'New Window' heading found
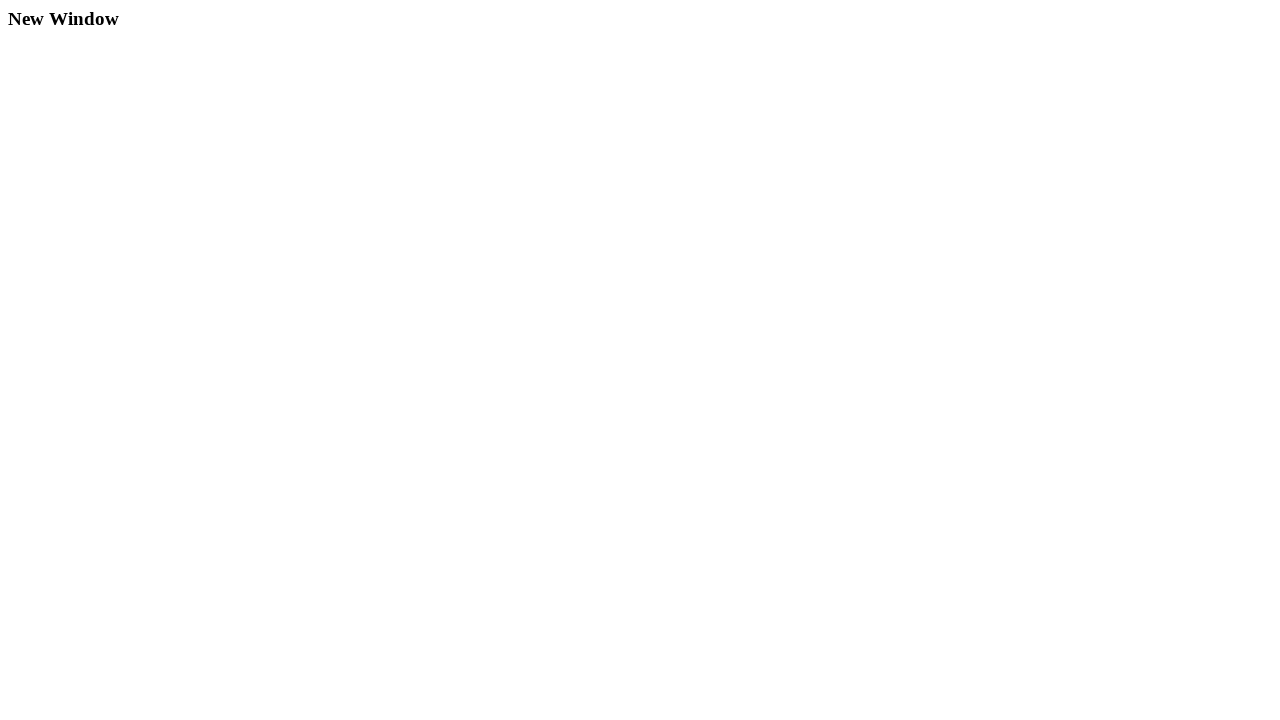

Switched back to original window - 'Opening a new window' heading verified
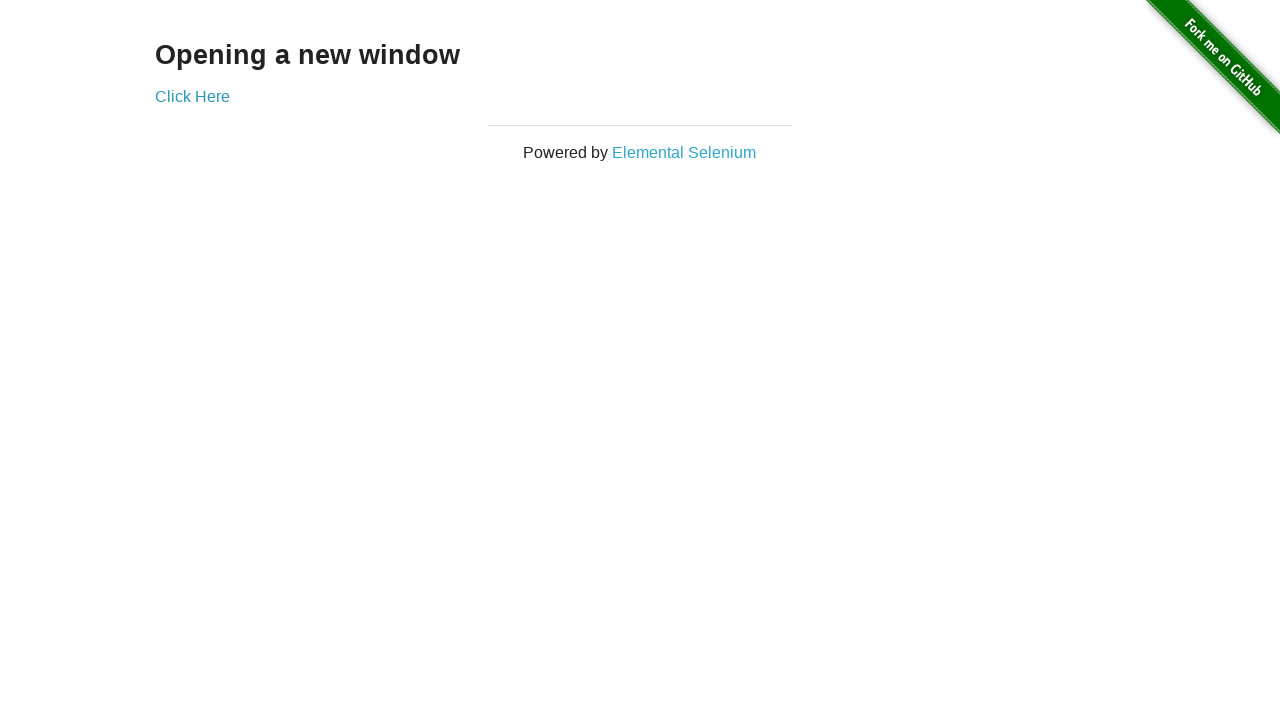

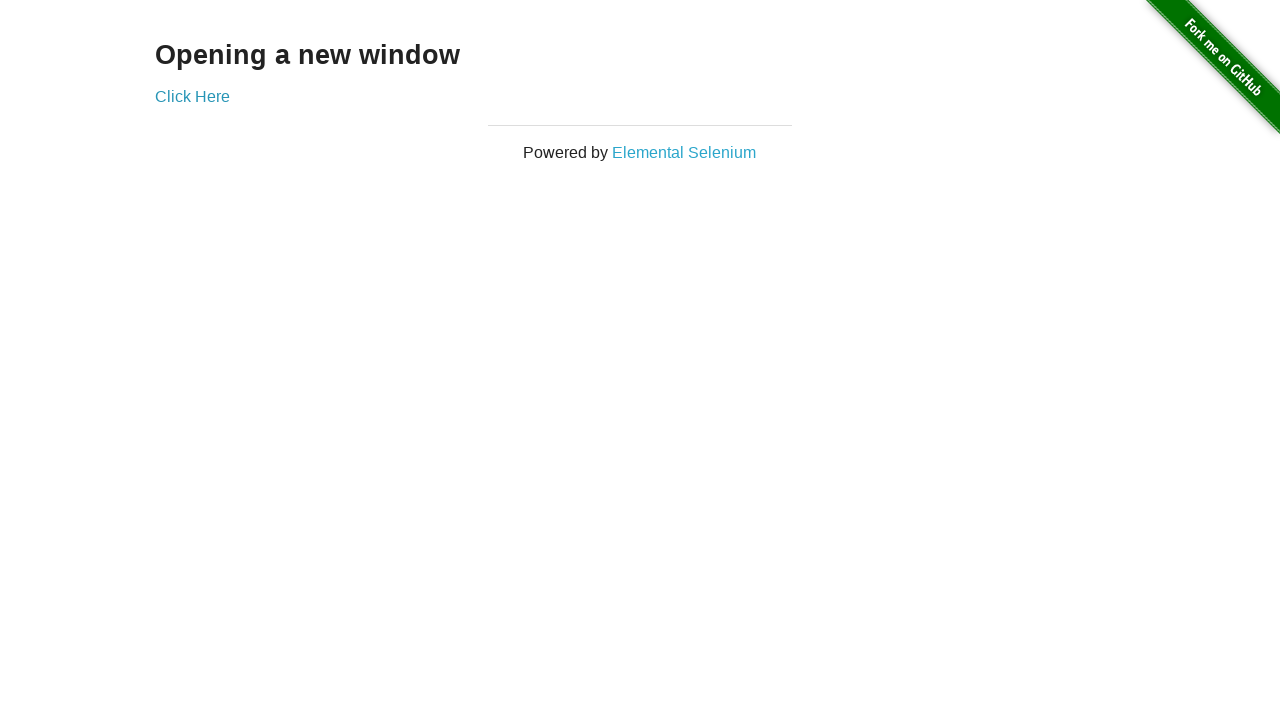